Tests that clicking Clear completed removes completed items from the list

Starting URL: https://demo.playwright.dev/todomvc

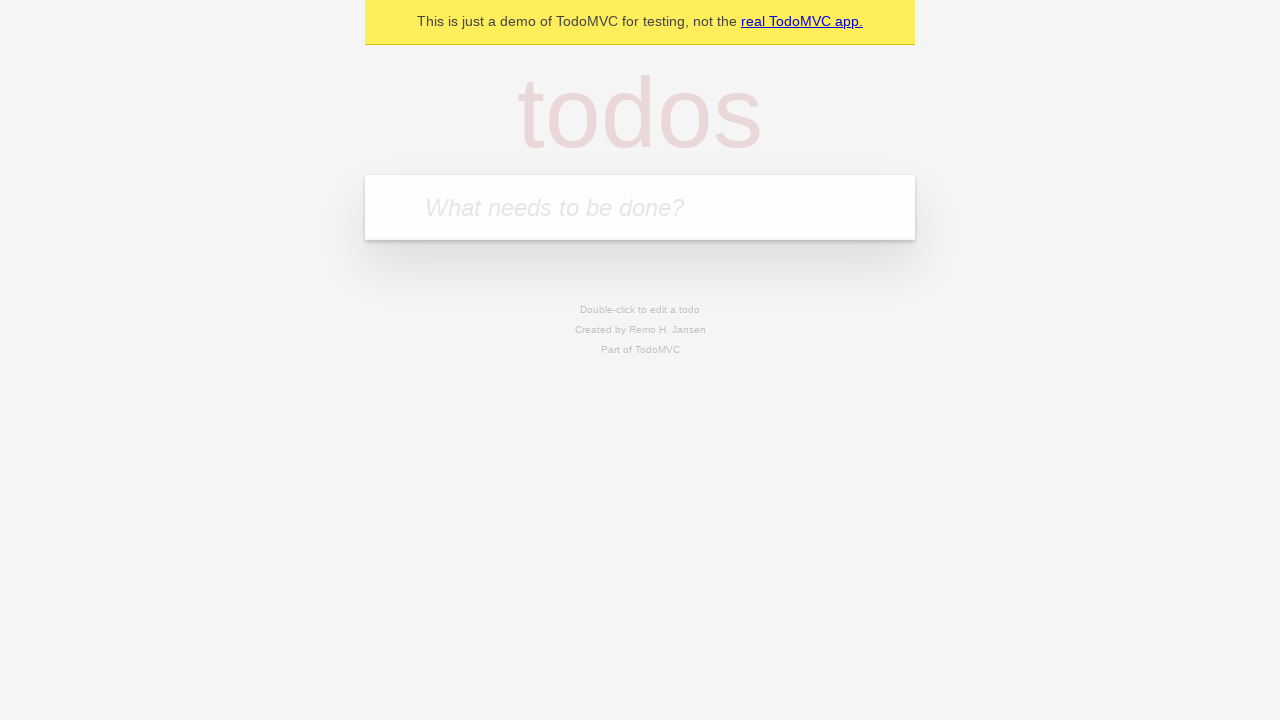

Filled todo input with 'buy some cheese' on internal:attr=[placeholder="What needs to be done?"i]
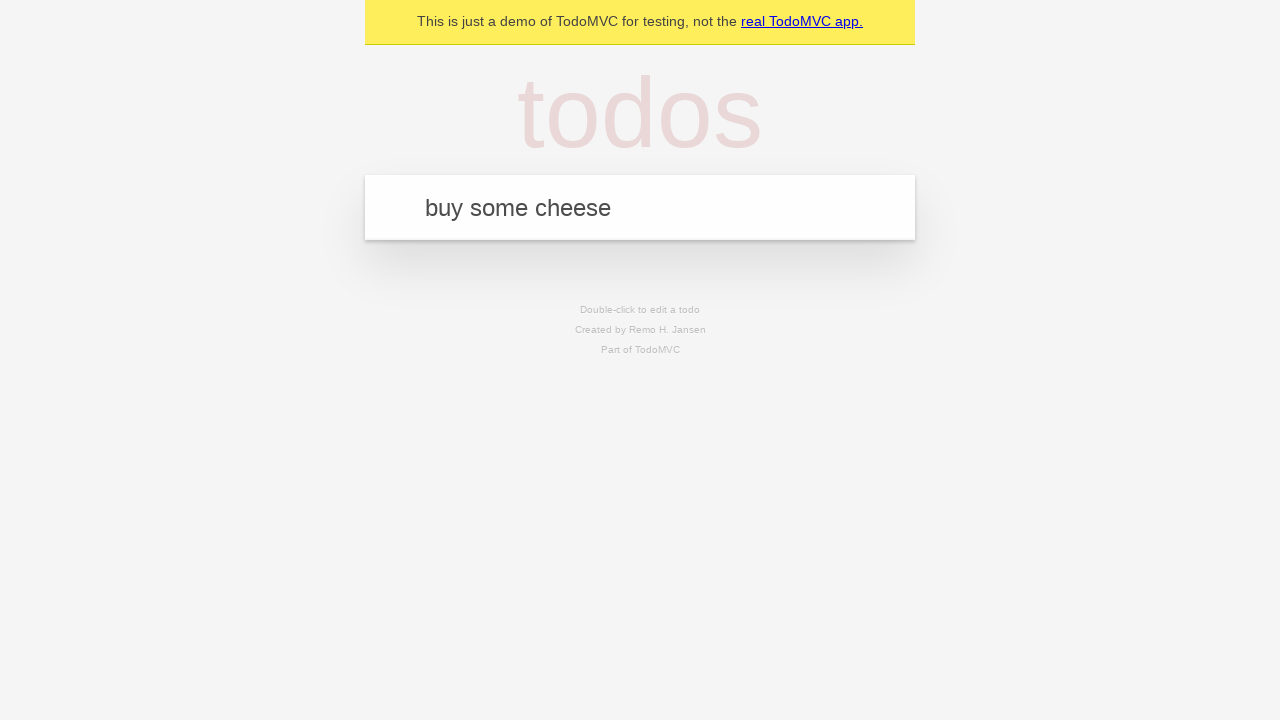

Pressed Enter to create todo 'buy some cheese' on internal:attr=[placeholder="What needs to be done?"i]
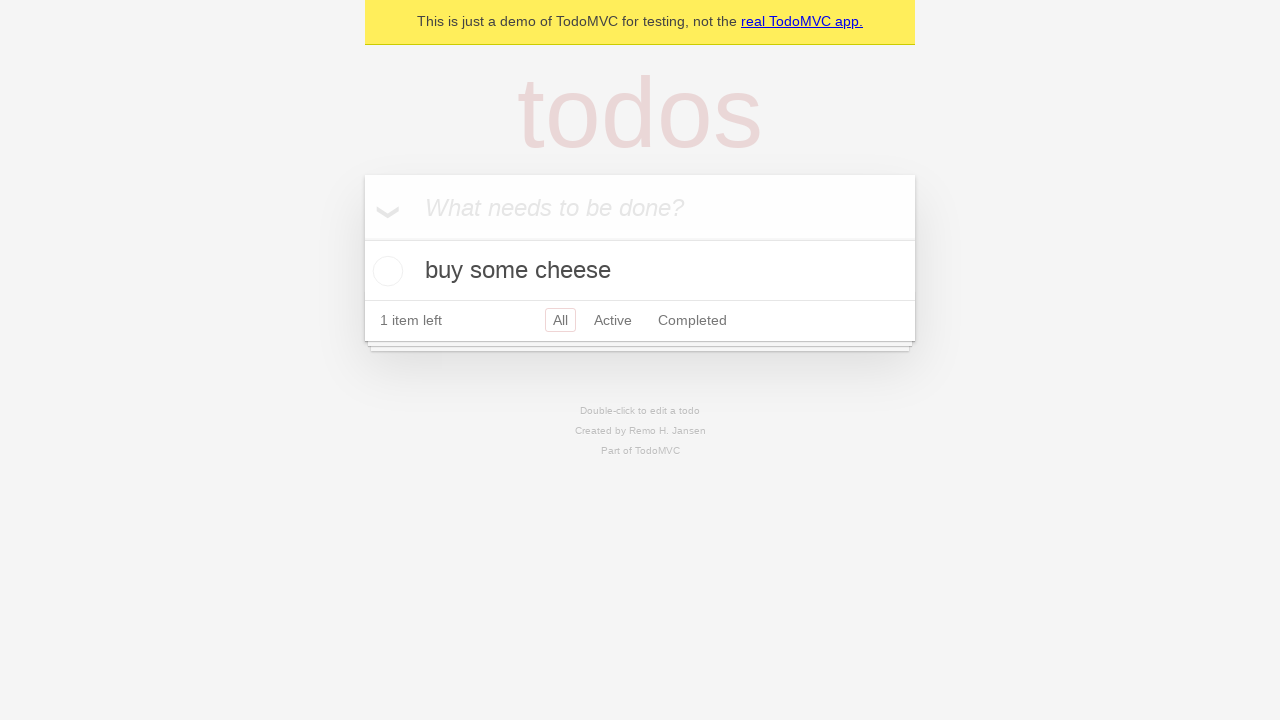

Filled todo input with 'feed the cat' on internal:attr=[placeholder="What needs to be done?"i]
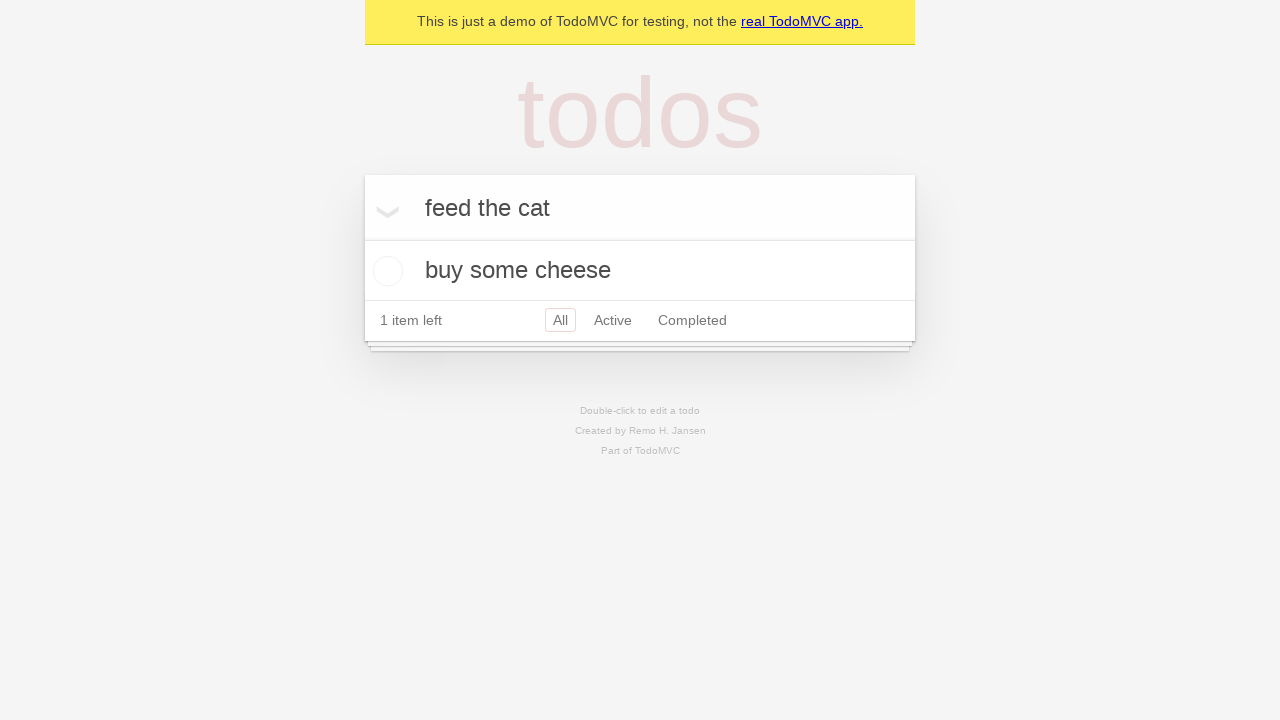

Pressed Enter to create todo 'feed the cat' on internal:attr=[placeholder="What needs to be done?"i]
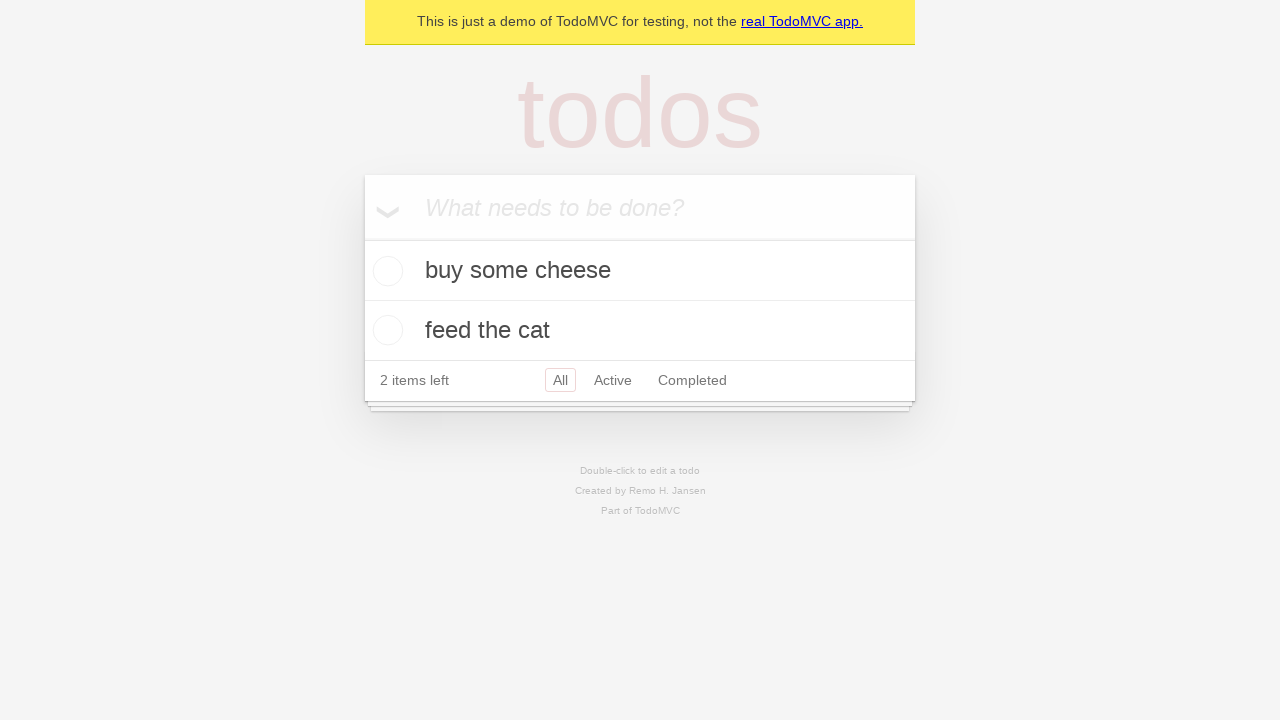

Filled todo input with 'book a doctors appointment' on internal:attr=[placeholder="What needs to be done?"i]
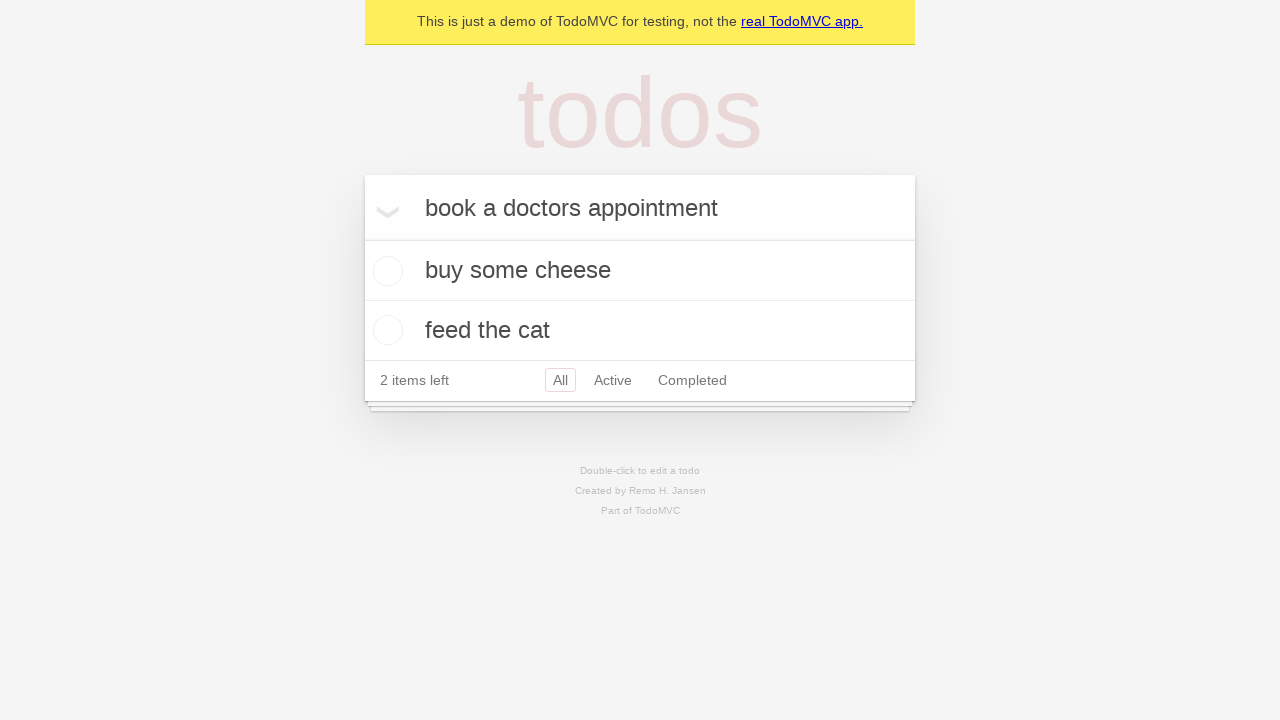

Pressed Enter to create todo 'book a doctors appointment' on internal:attr=[placeholder="What needs to be done?"i]
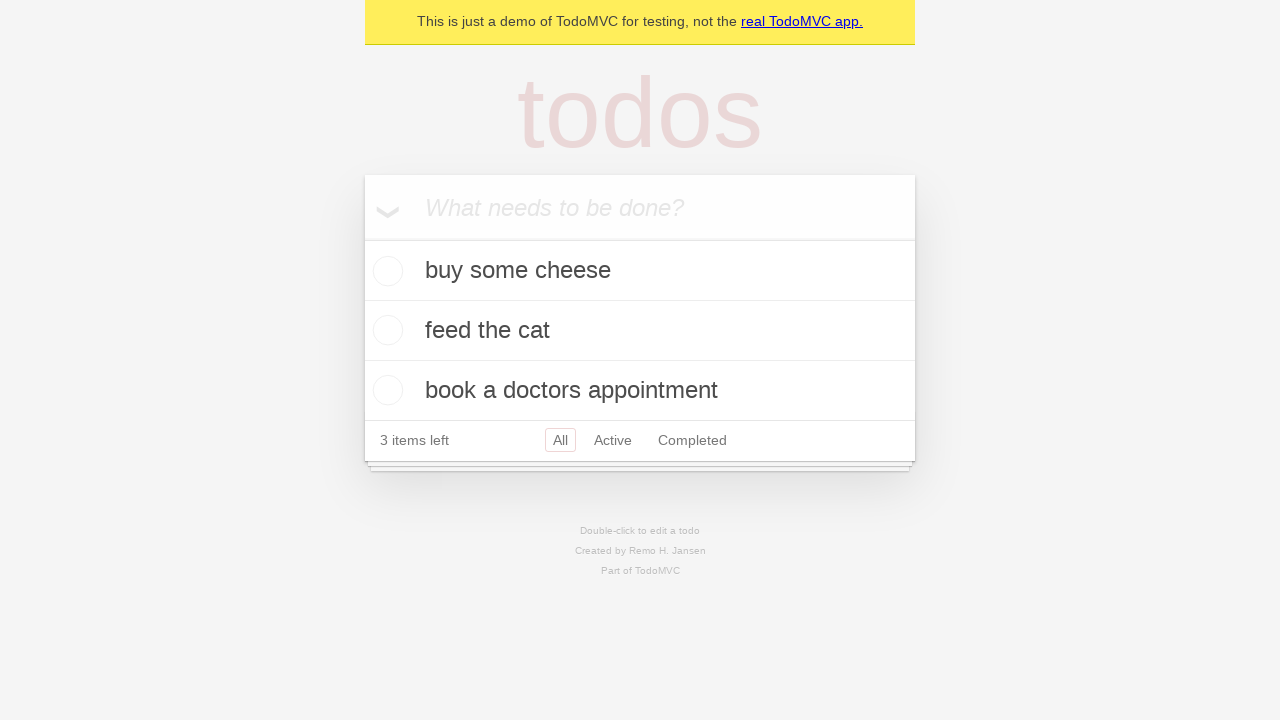

Located all todo items on the page
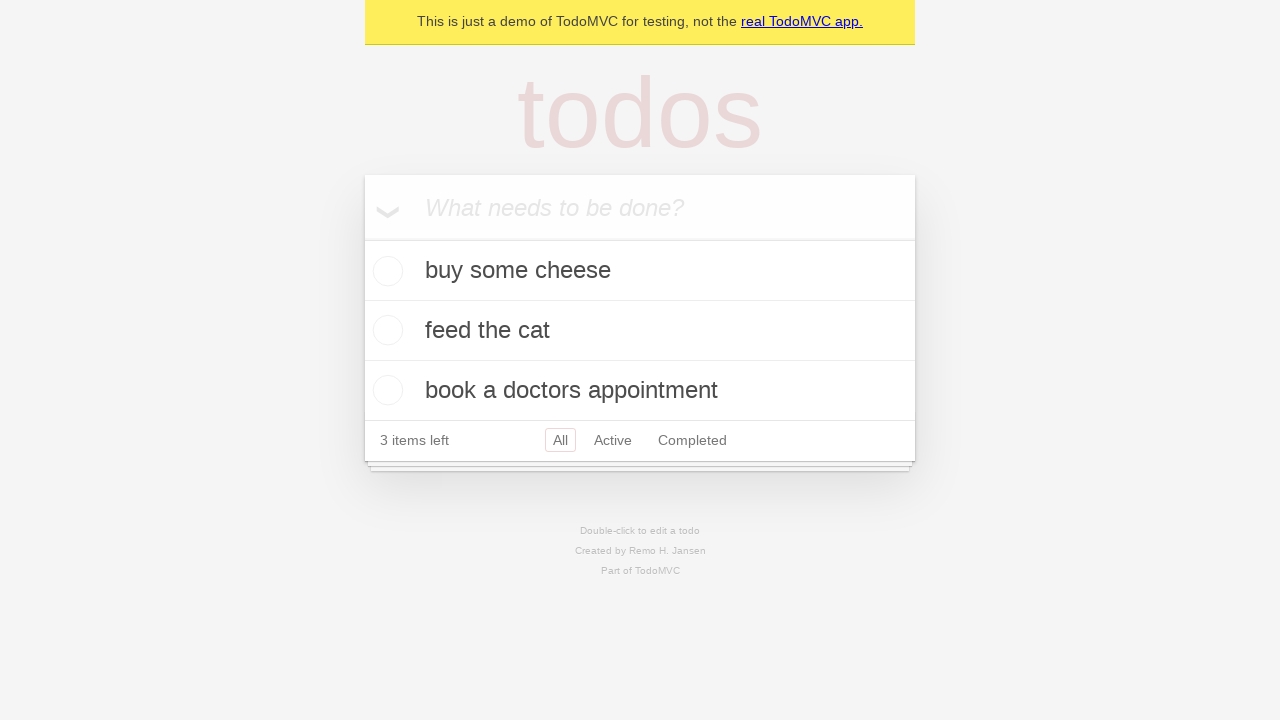

Checked the second todo item (feed the cat) at (385, 330) on internal:testid=[data-testid="todo-item"s] >> nth=1 >> internal:role=checkbox
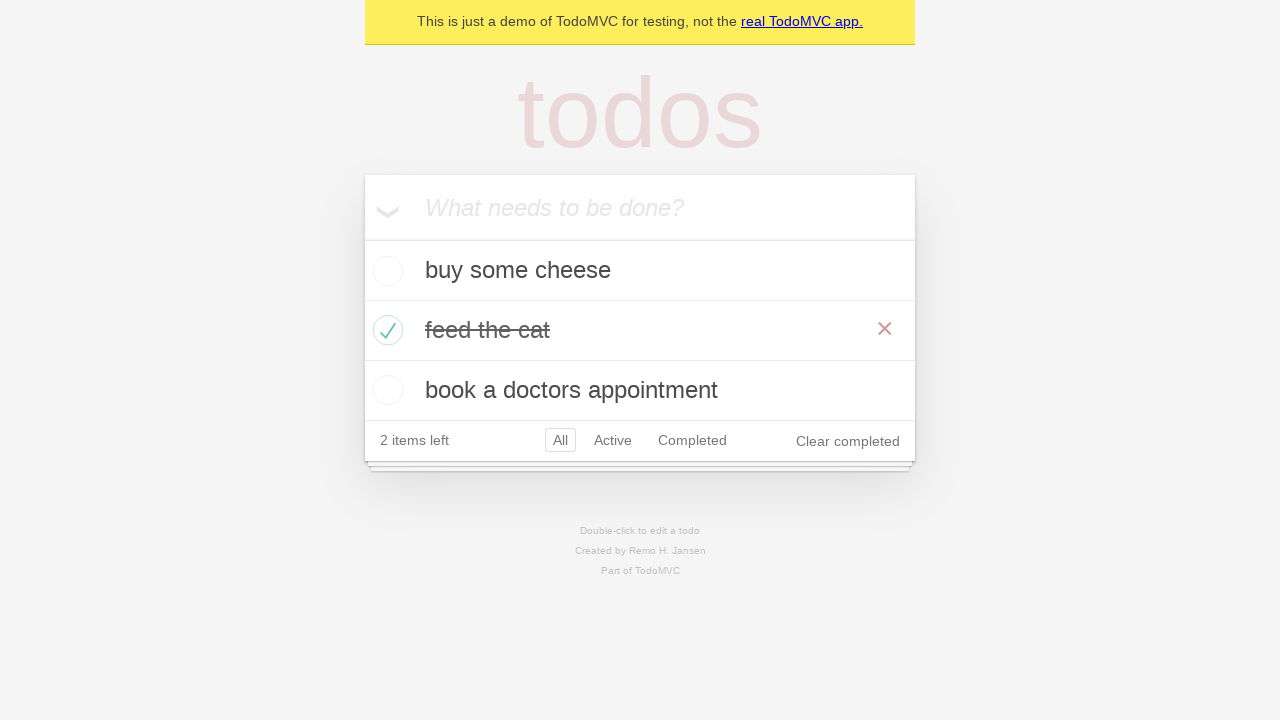

Clicked 'Clear completed' button to remove completed items at (848, 441) on internal:role=button[name="Clear completed"i]
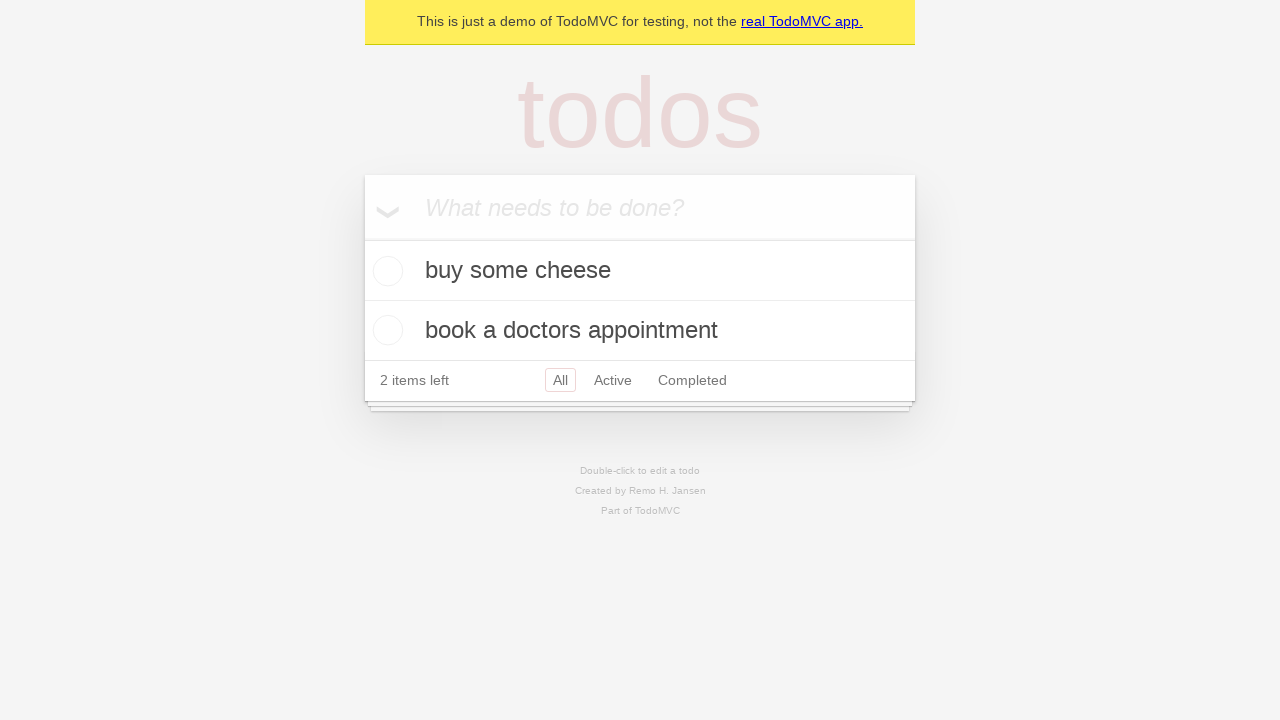

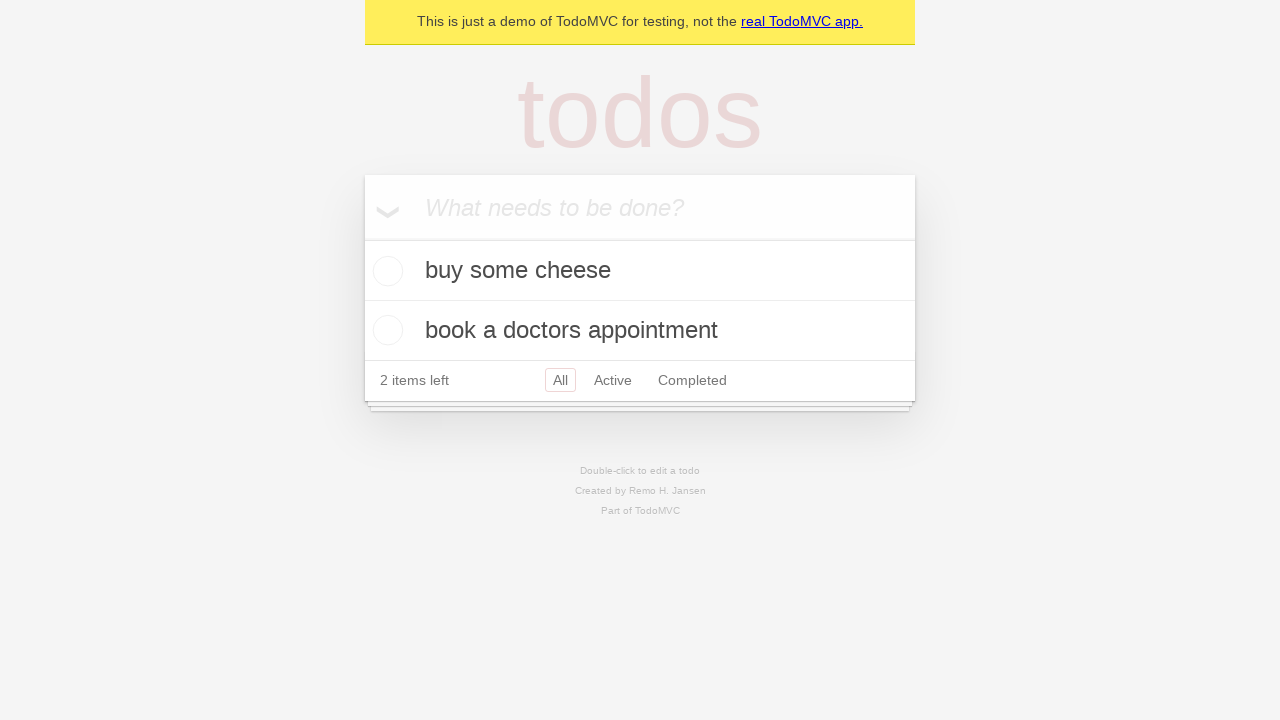